Attempts to interact with an element on Google Translate page by sending text input

Starting URL: http://translate.google.com

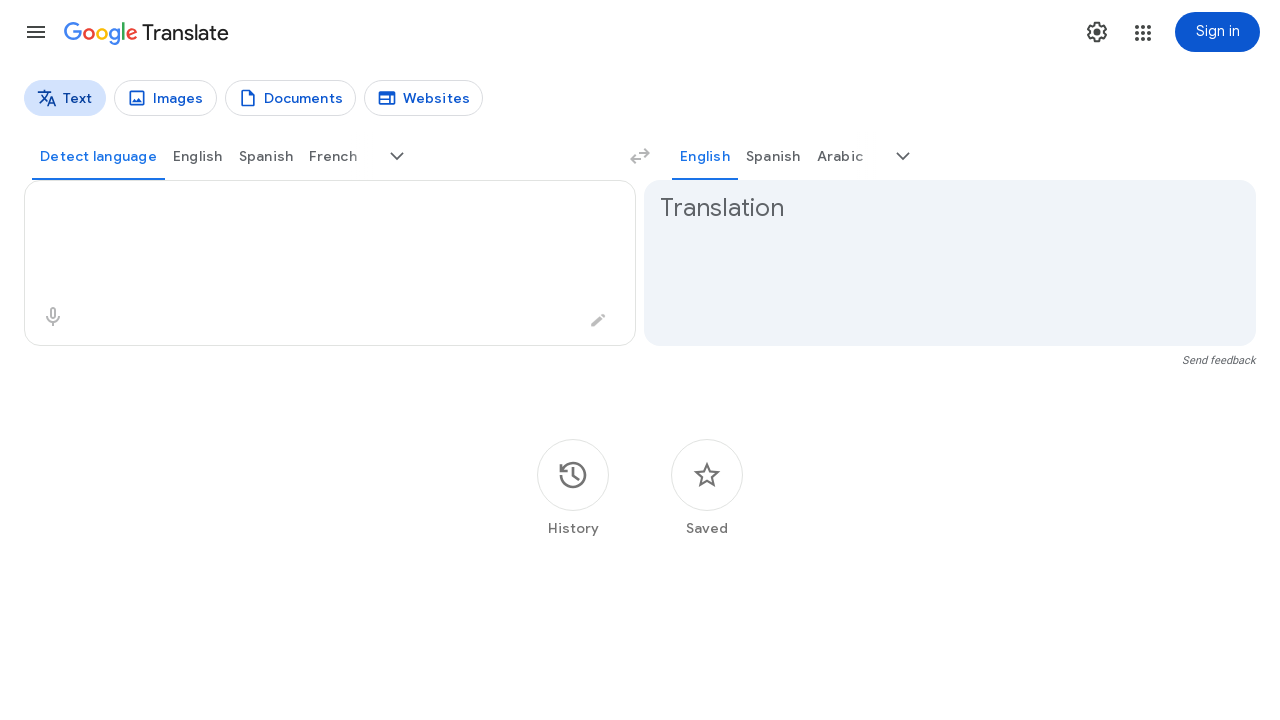

Filled element with class 'er8xn' with text 'er8xn' on .er8xn
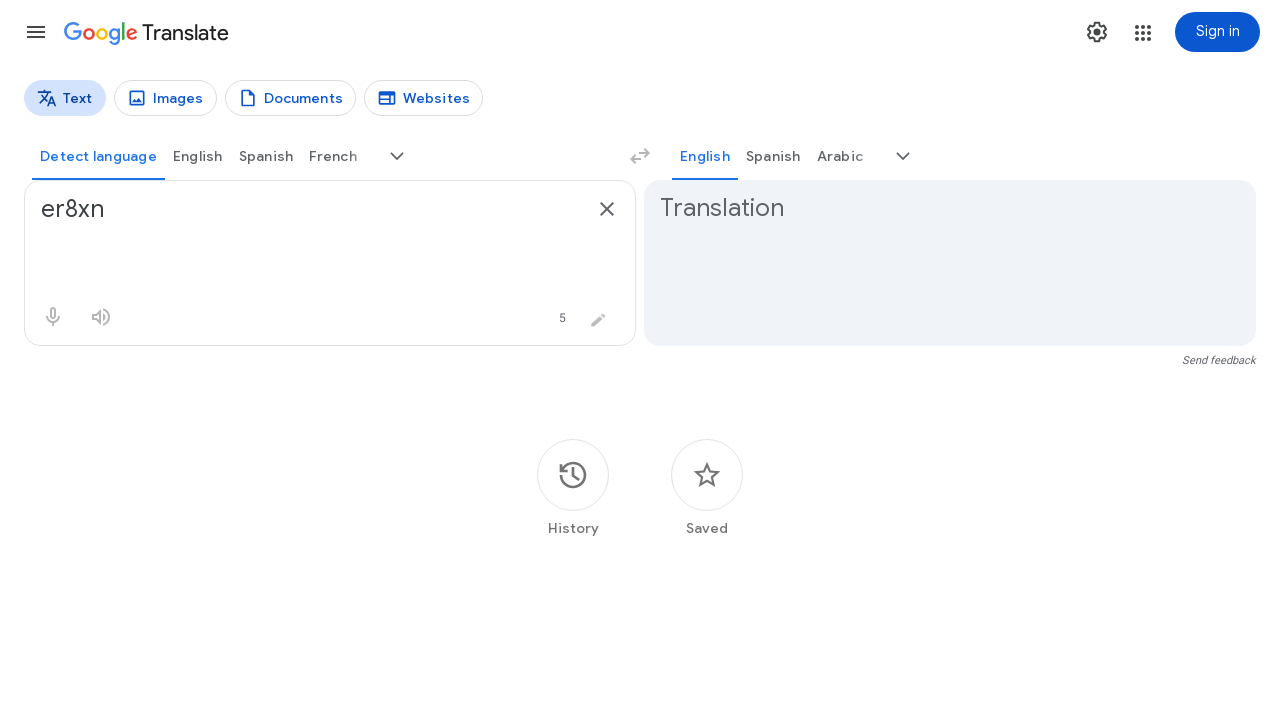

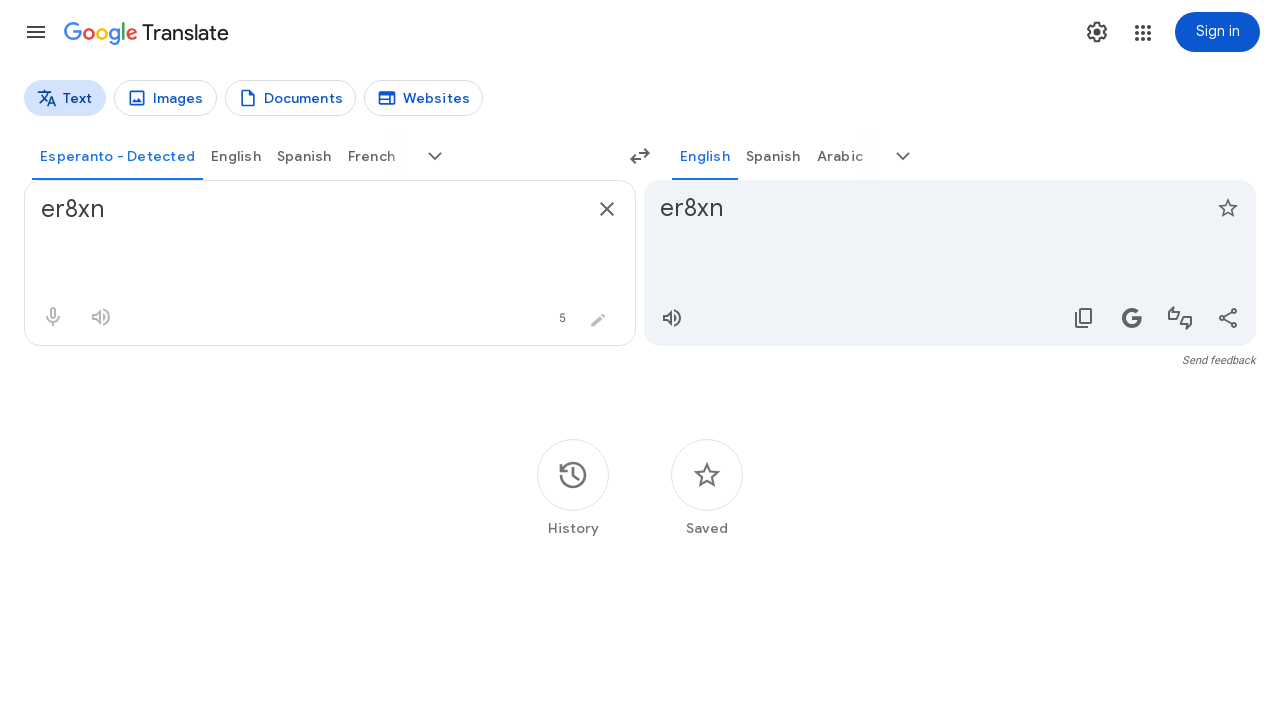